Tests popup window functionality by clicking a link that opens a popup window on a test page

Starting URL: https://omayo.blogspot.com/

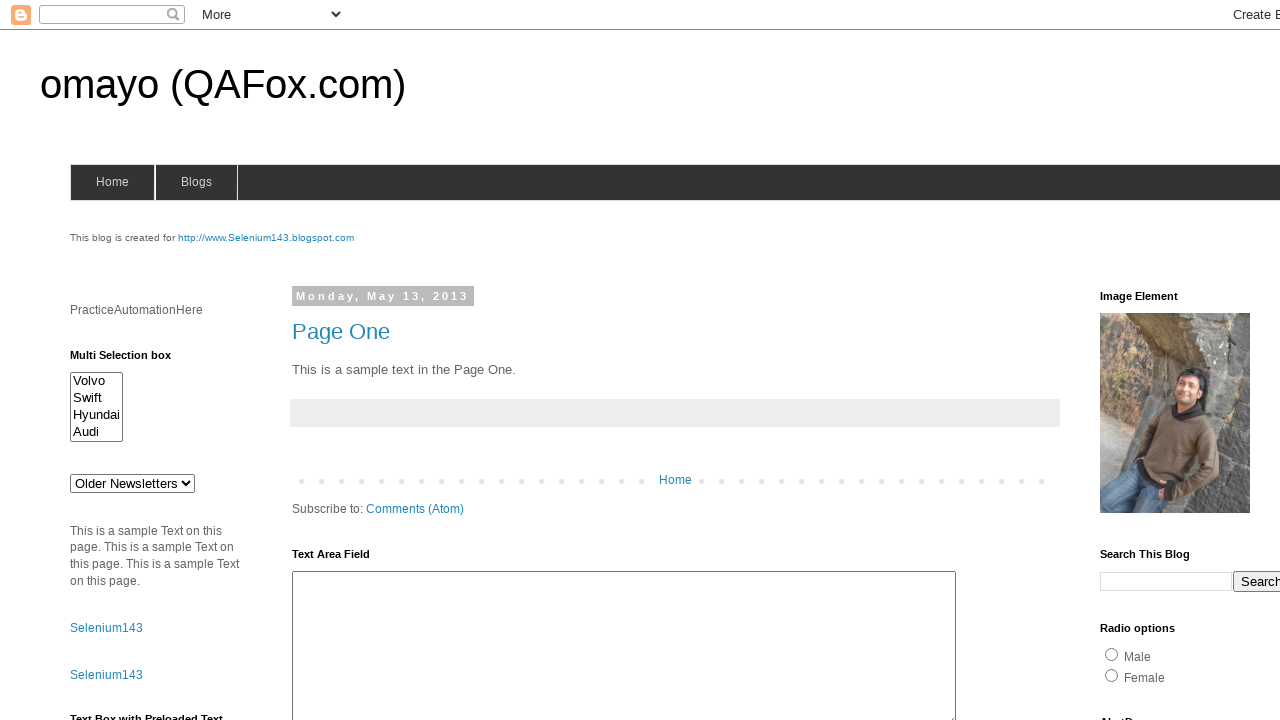

Clicked the link to open a popup window at (132, 360) on text=Open a popup window
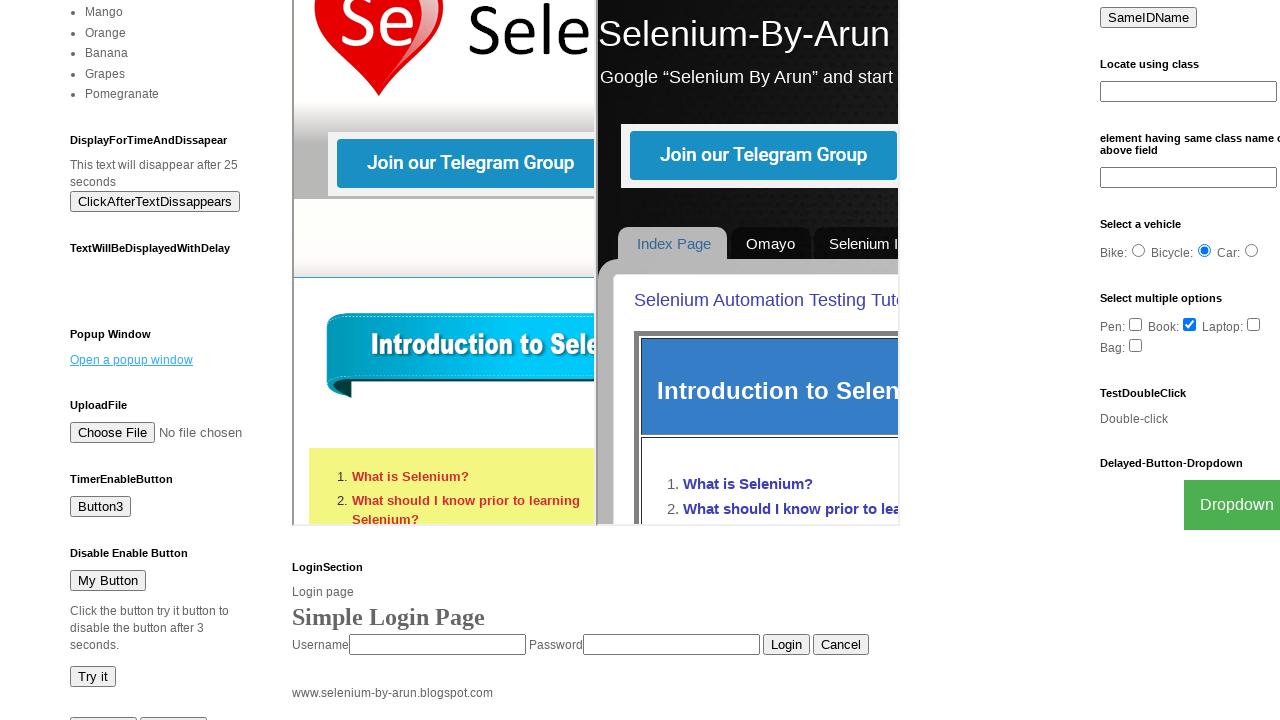

Waited 2 seconds for the popup window to open
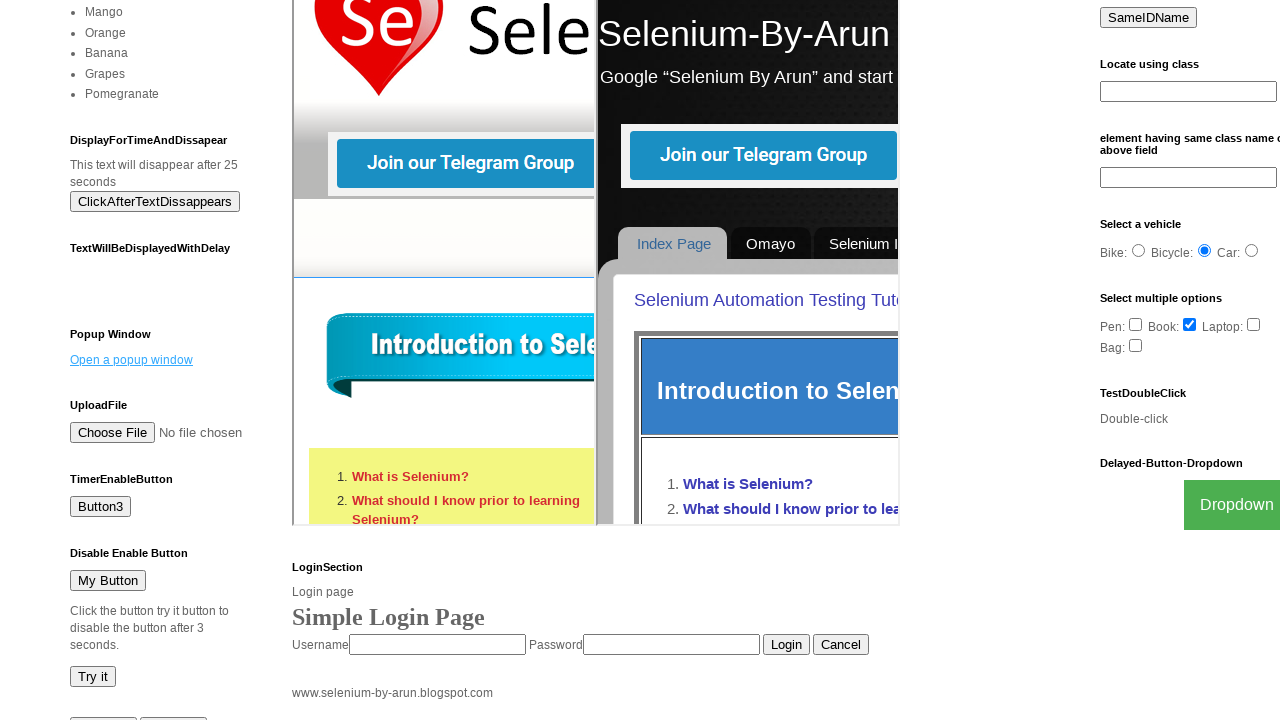

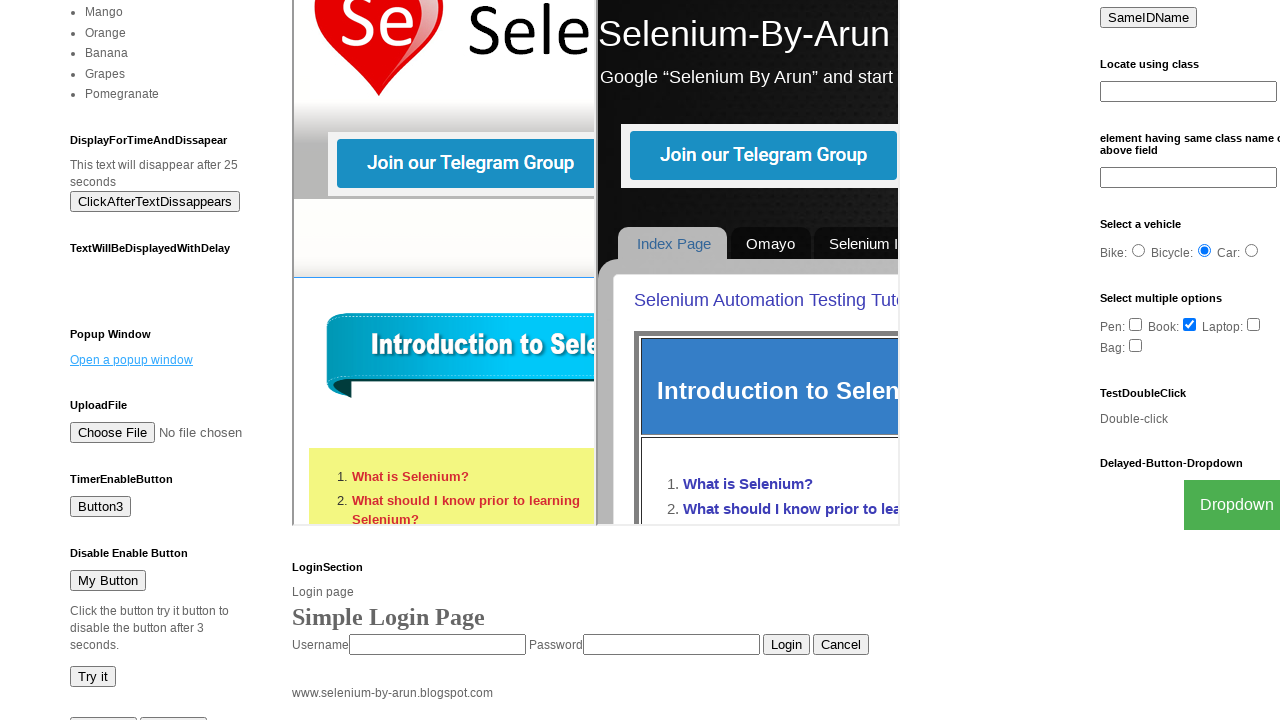